Navigates to a demo table page and extracts employee information for a specific name "Maulik" from the table

Starting URL: http://automationbykrishna.com

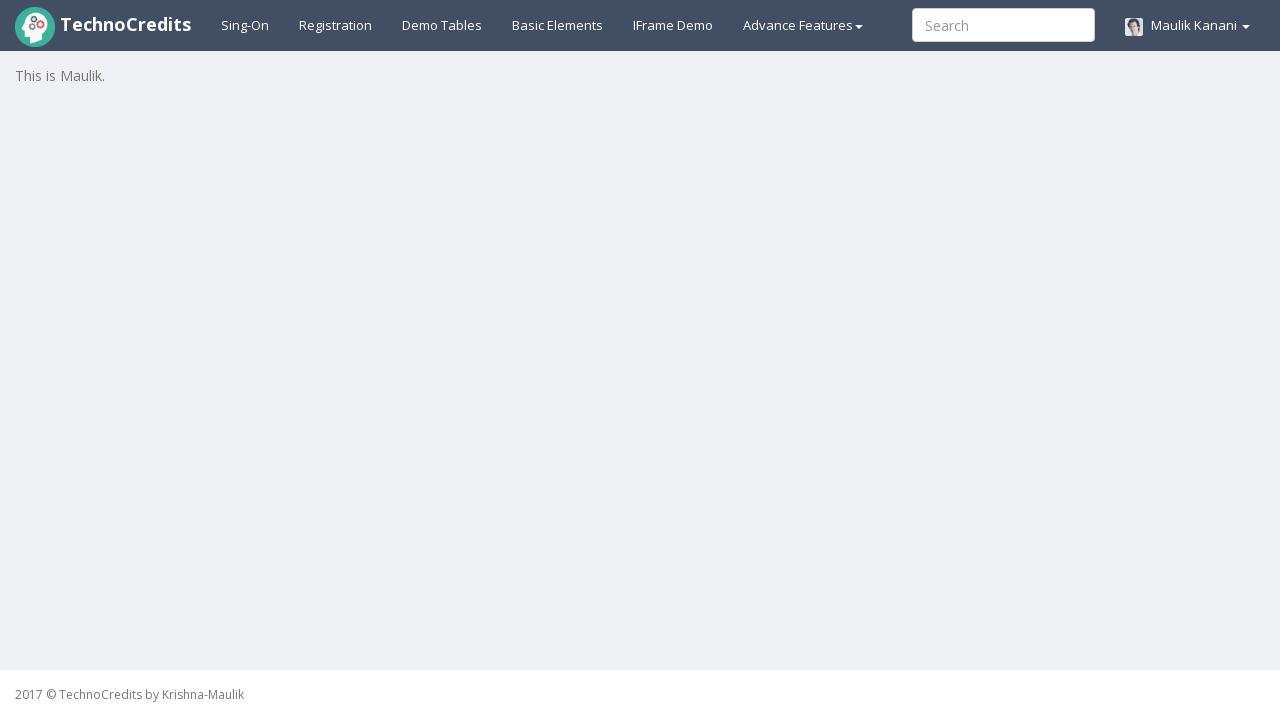

Clicked on demo table link to navigate to the table page at (442, 25) on a#demotable
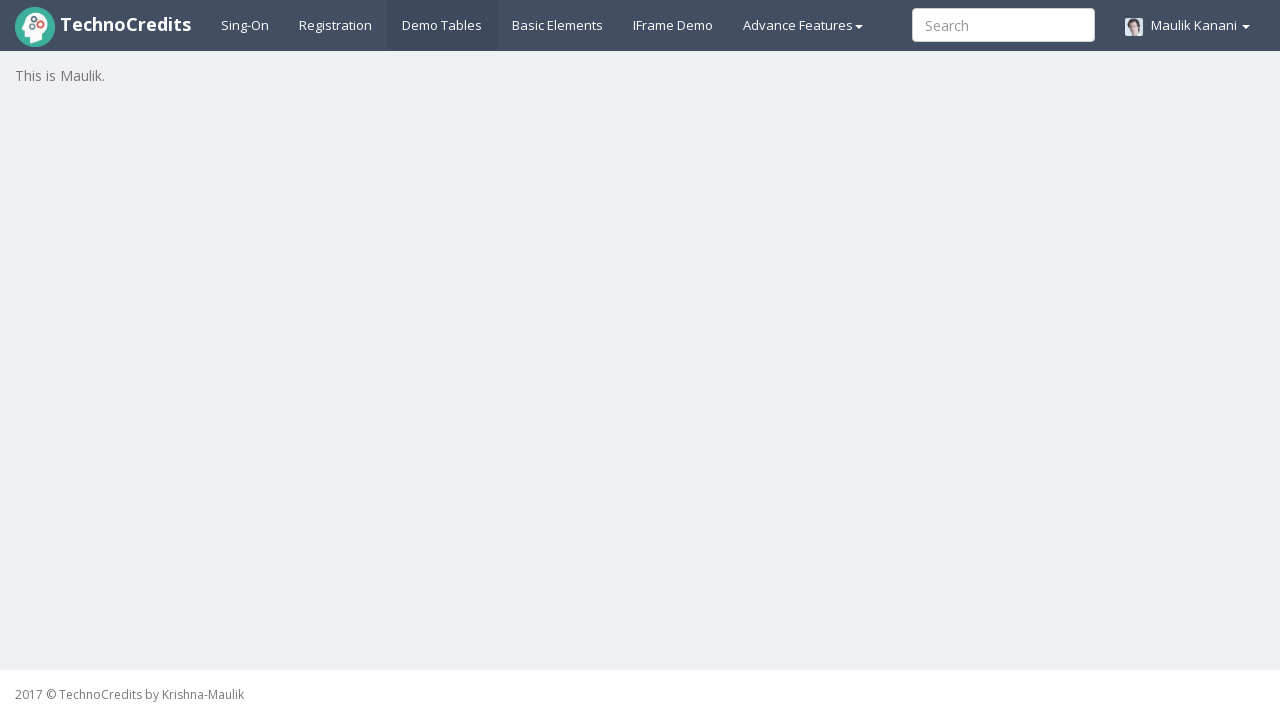

Table with id 'table1' loaded and became visible
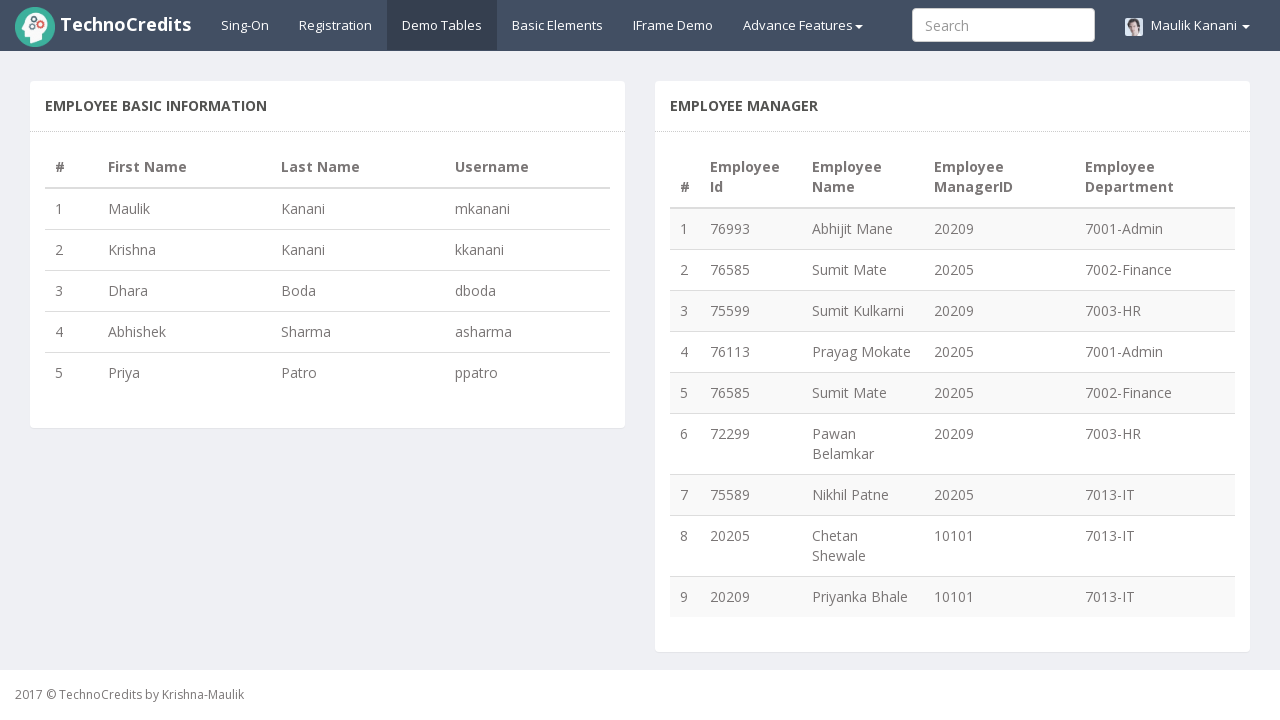

Extracted last name for employee 'Maulik' from table
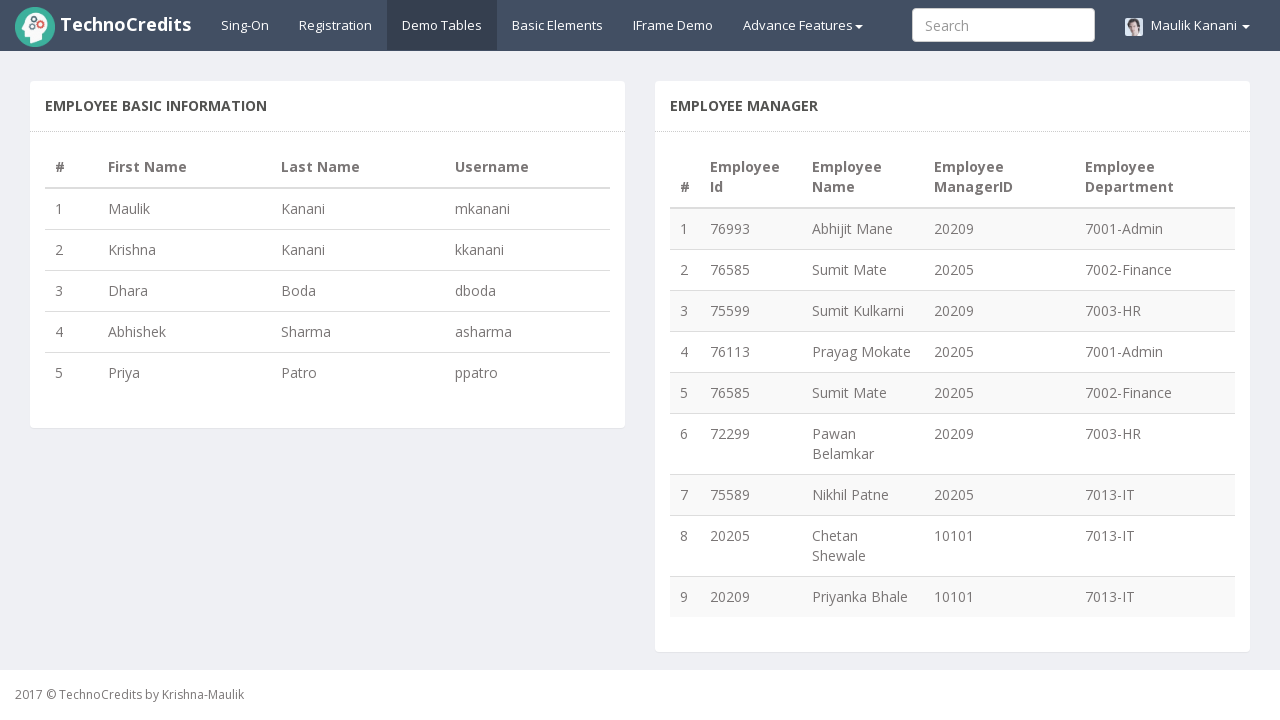

Extracted username for employee 'Maulik' from table
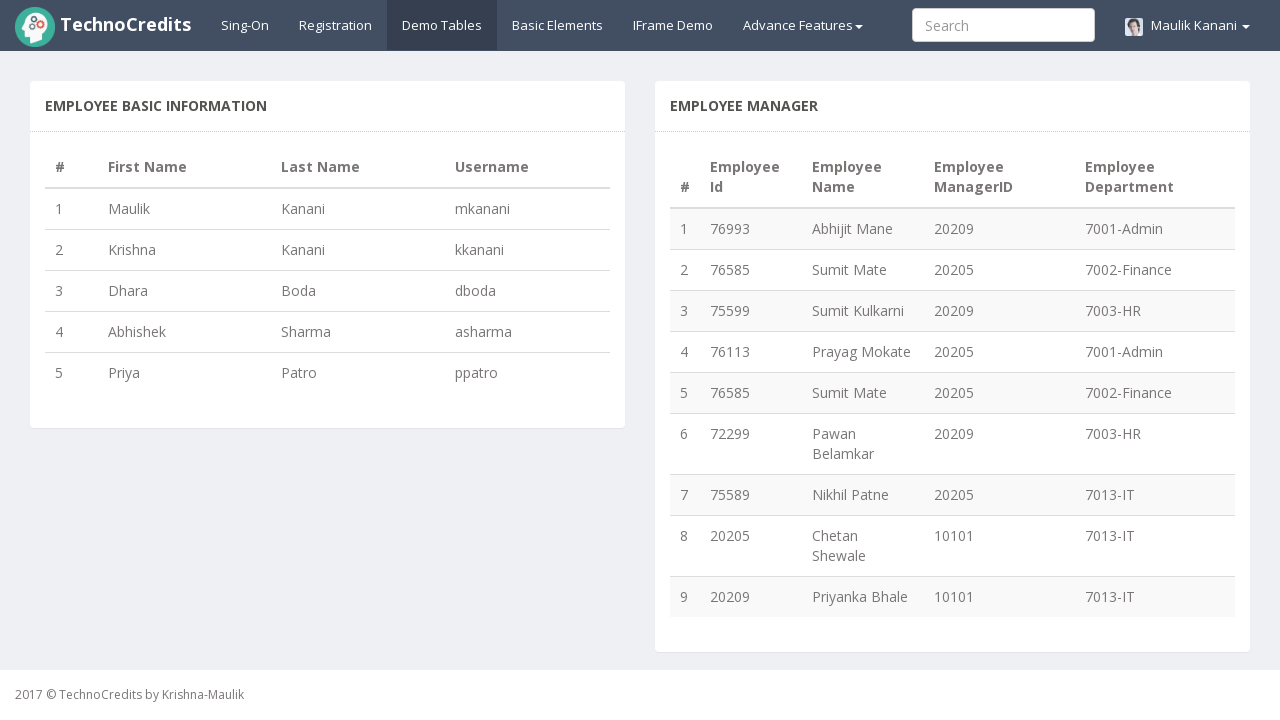

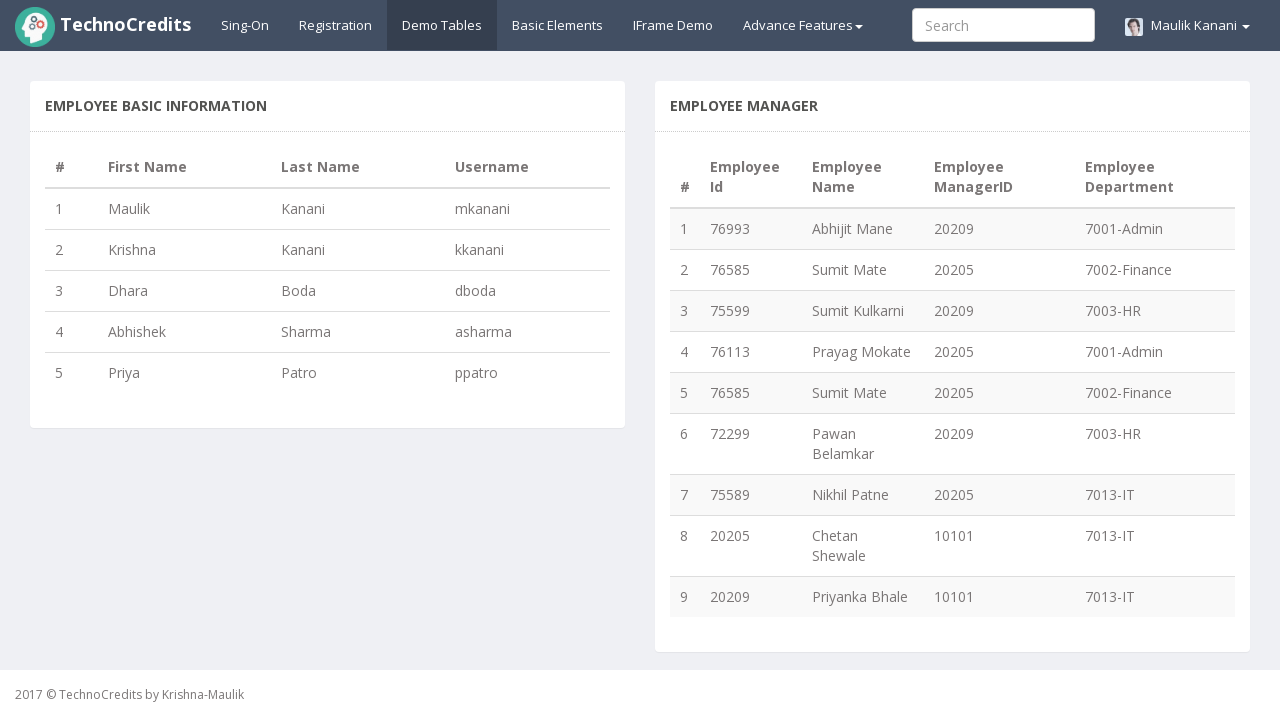